Tests keyboard actions including copy-paste functionality using keyboard shortcuts and tab navigation between input fields.

Starting URL: https://testautomationpractice.blogspot.com/

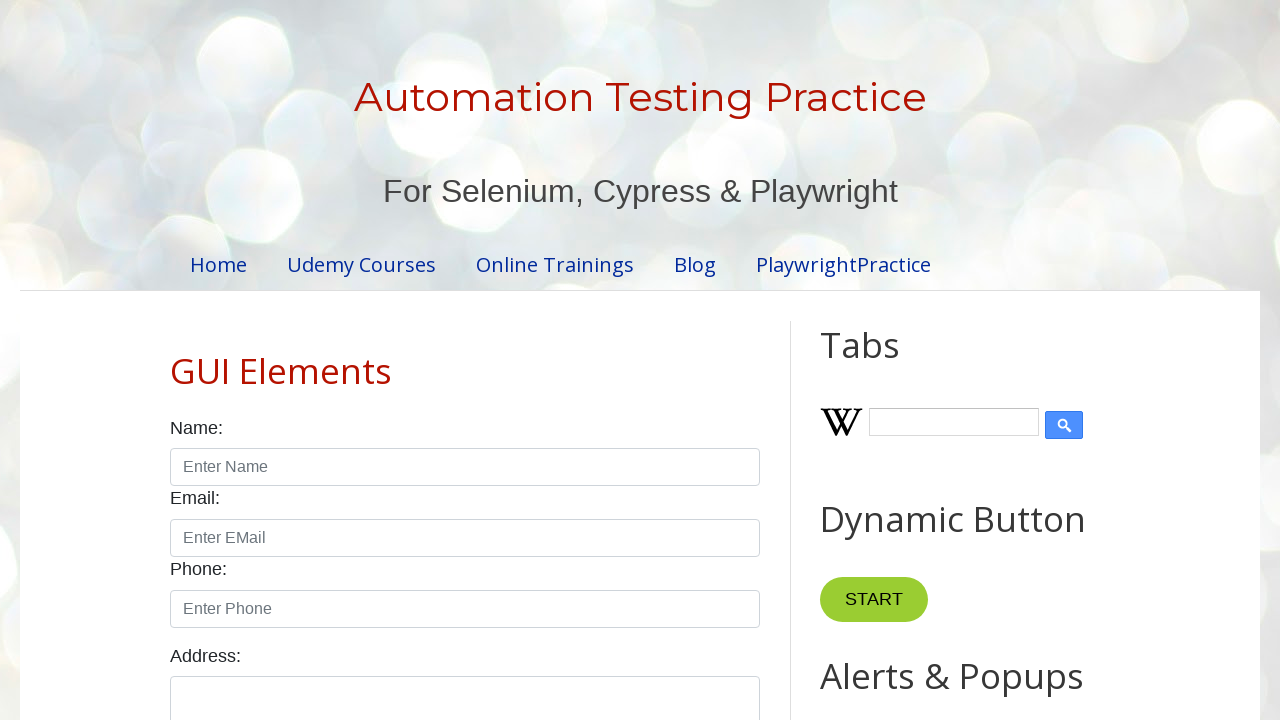

Filled first input field with 'hello world!!' on #input1
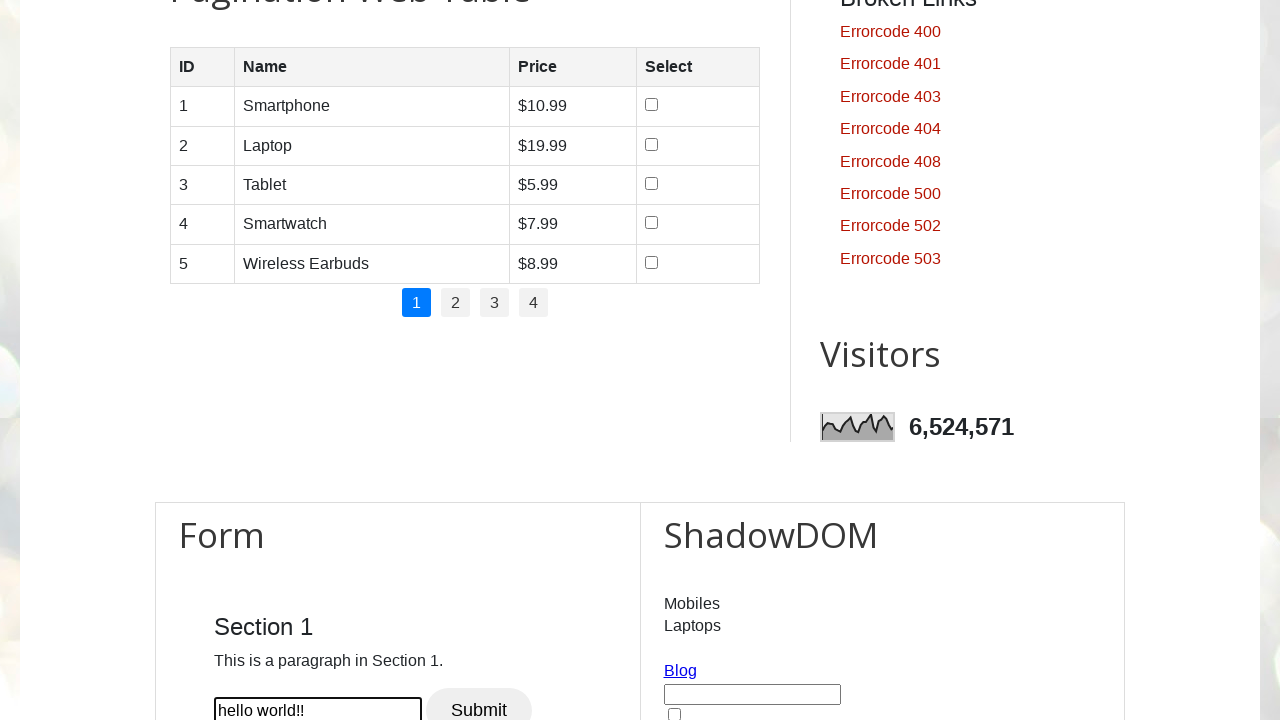

Selected all text in first input field using Ctrl+A
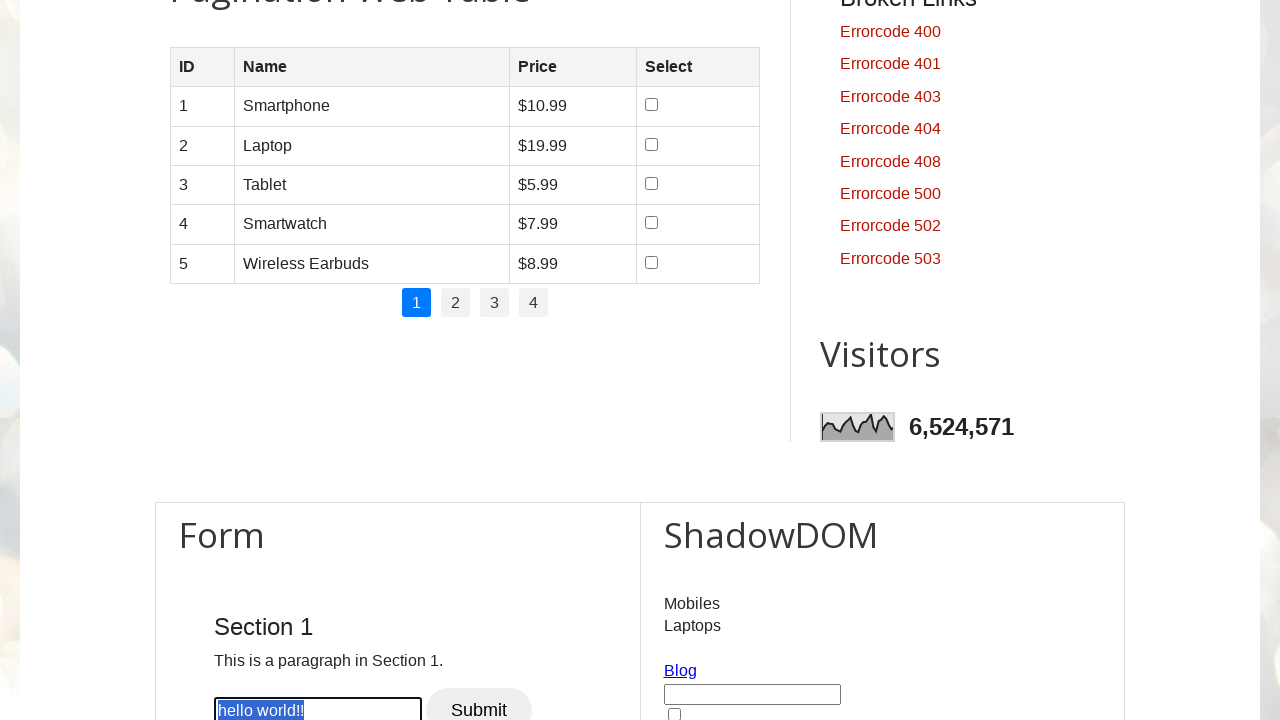

Copied selected text to clipboard using Ctrl+C
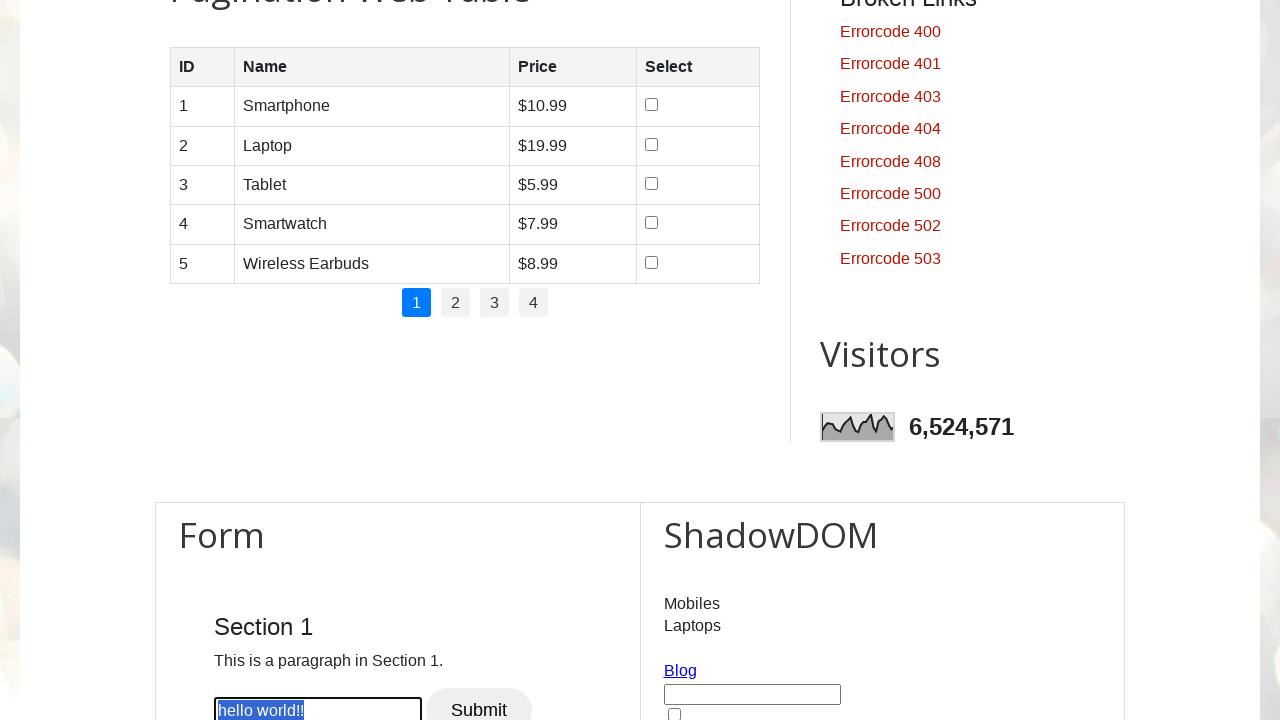

Clicked on second input field at (318, 361) on #input2
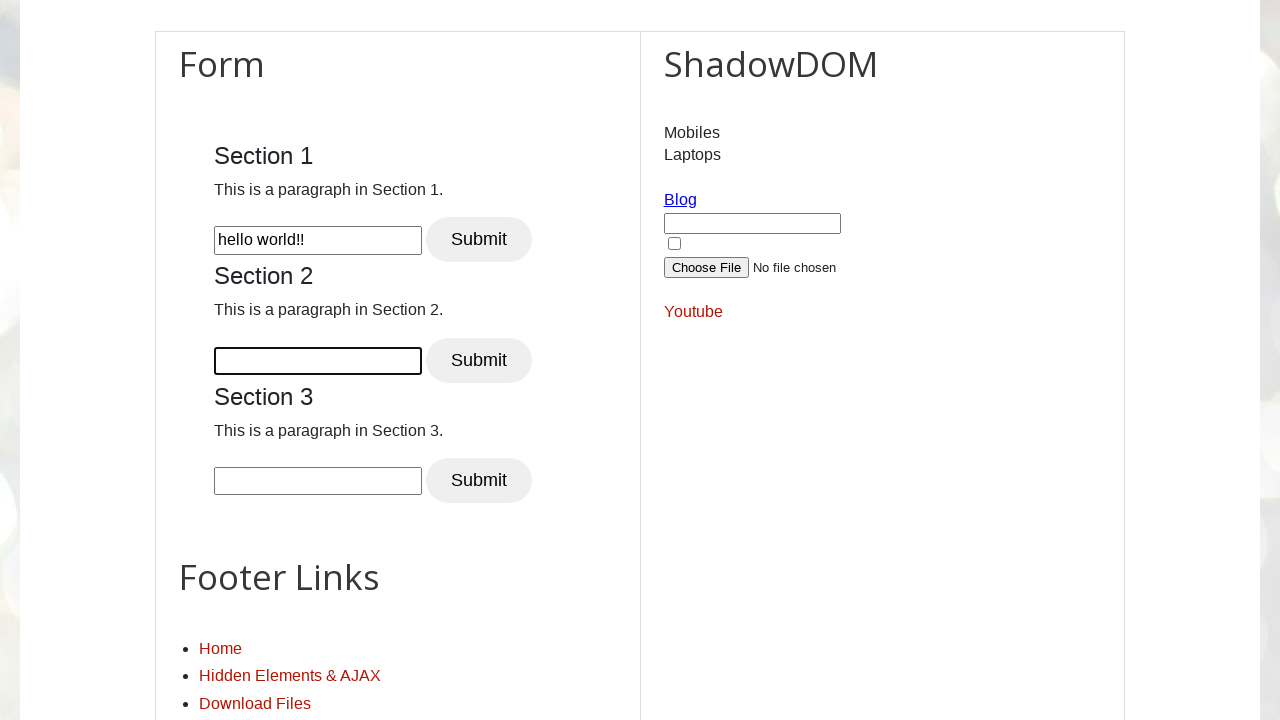

Pasted copied text into second input field using Ctrl+V
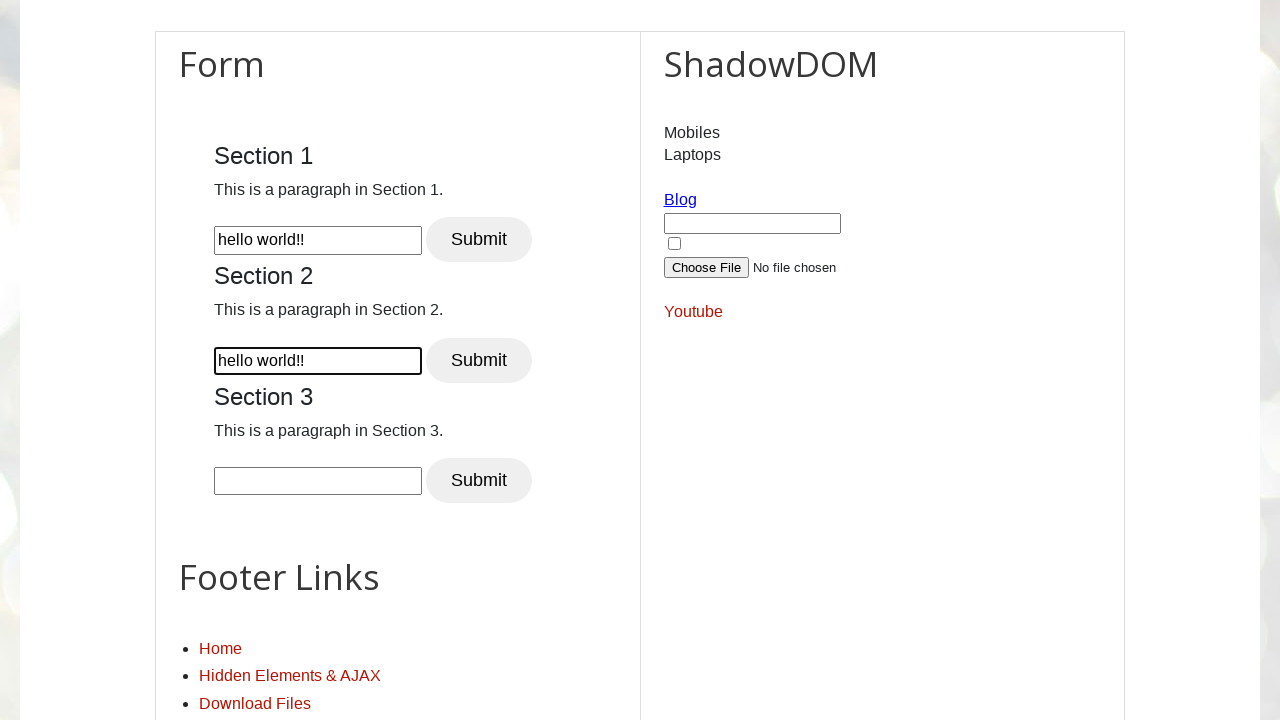

Pressed Tab to navigate to next field
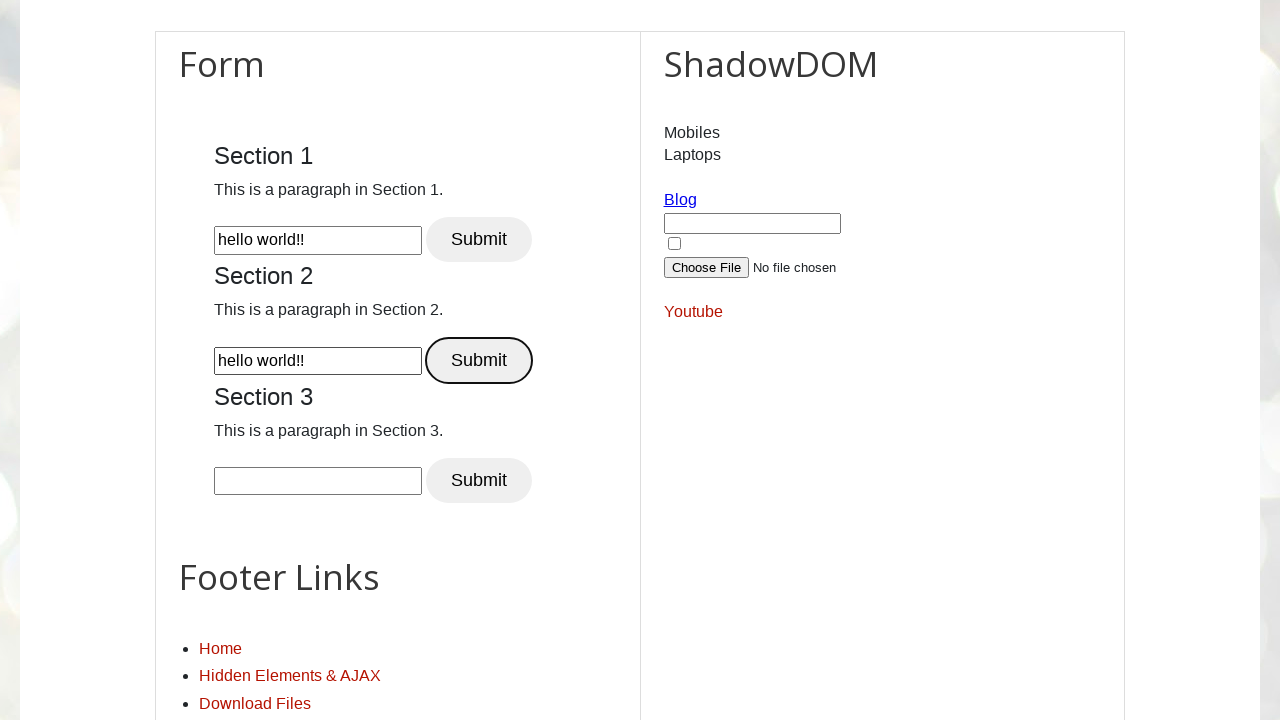

Pressed Tab again to navigate to third field
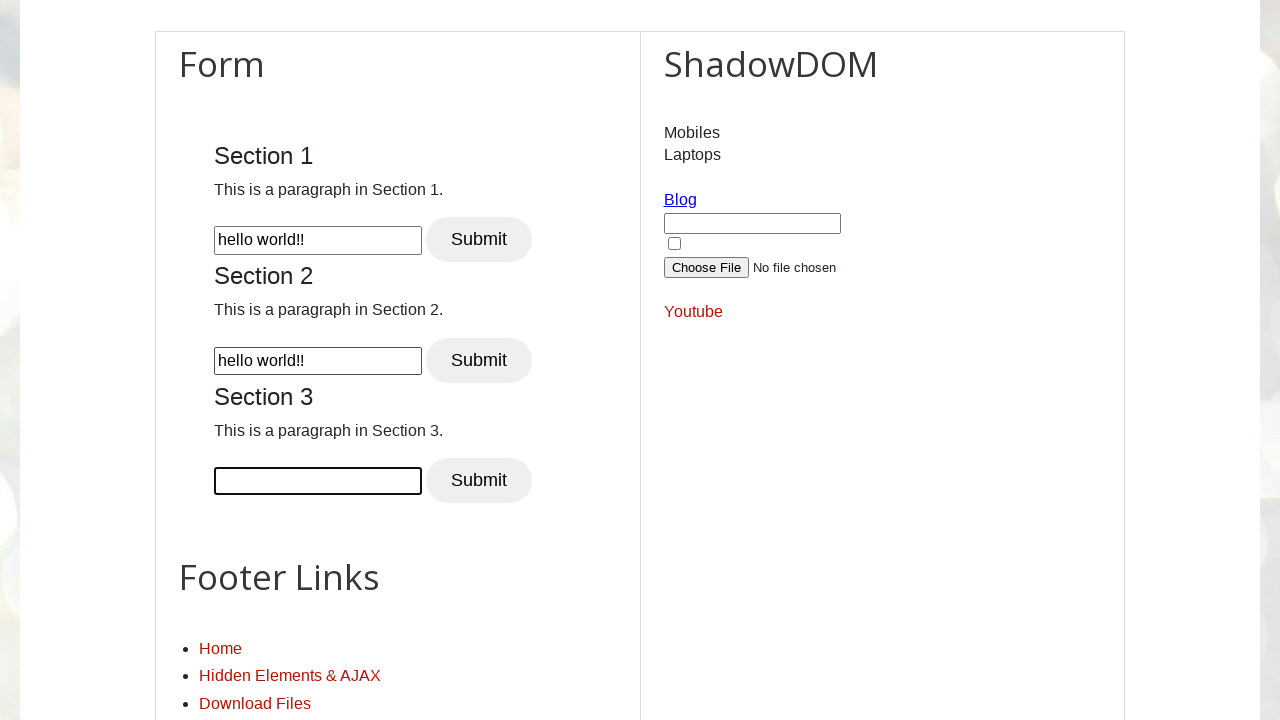

Clicked on third input field at (318, 481) on #input3
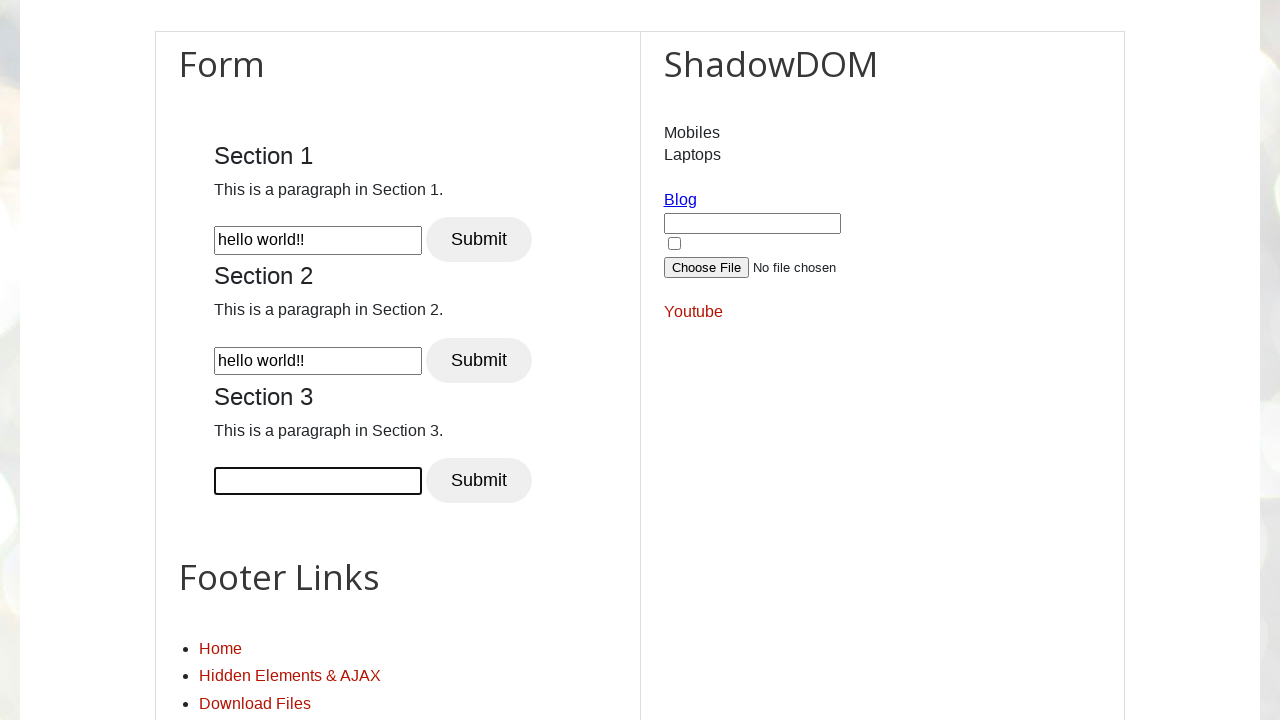

Pasted copied text into third input field using Ctrl+V
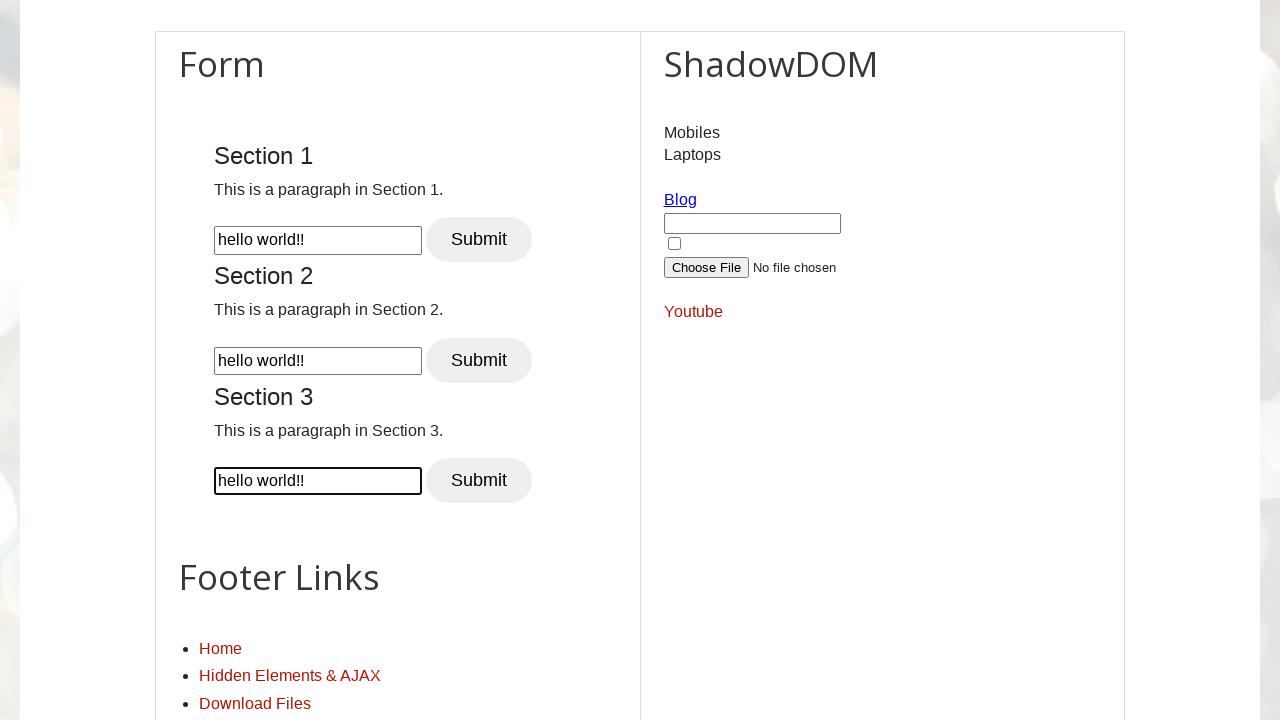

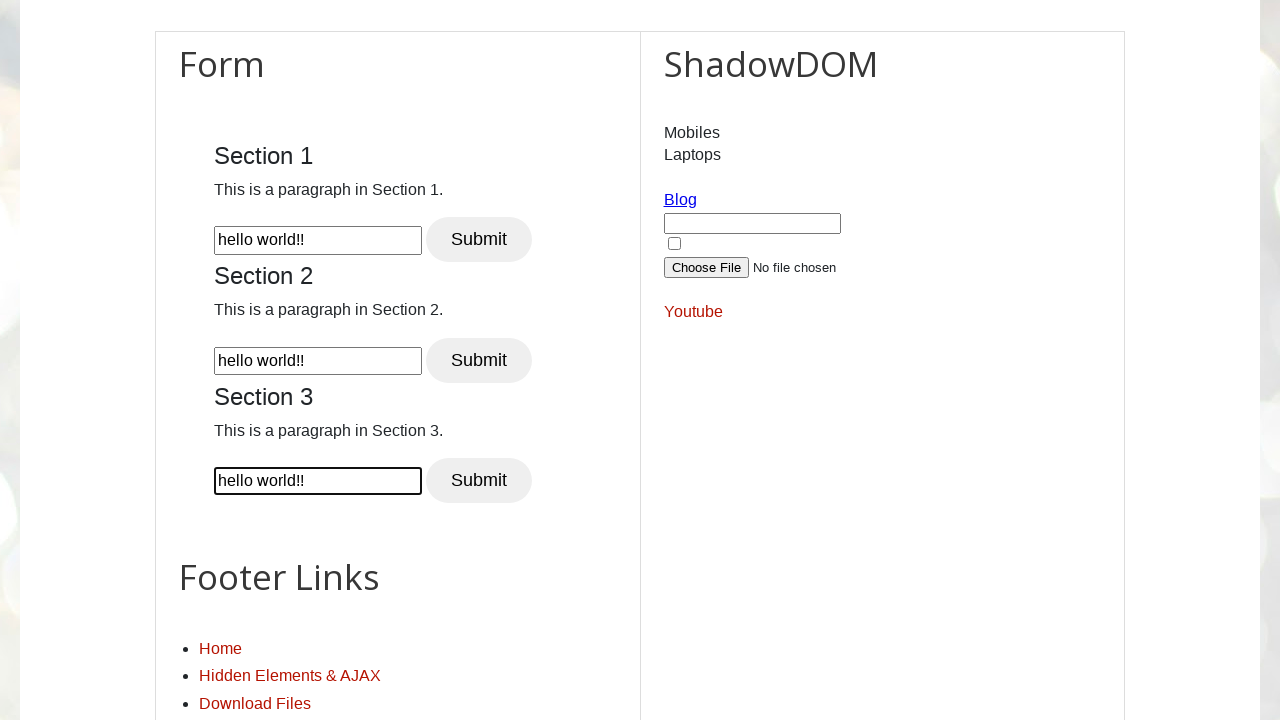